Tests job search and application flow by navigating to a jobs page, searching for a job by keyword, clicking on a job listing, and clicking the apply button.

Starting URL: https://alchemy.hguy.co/jobs/

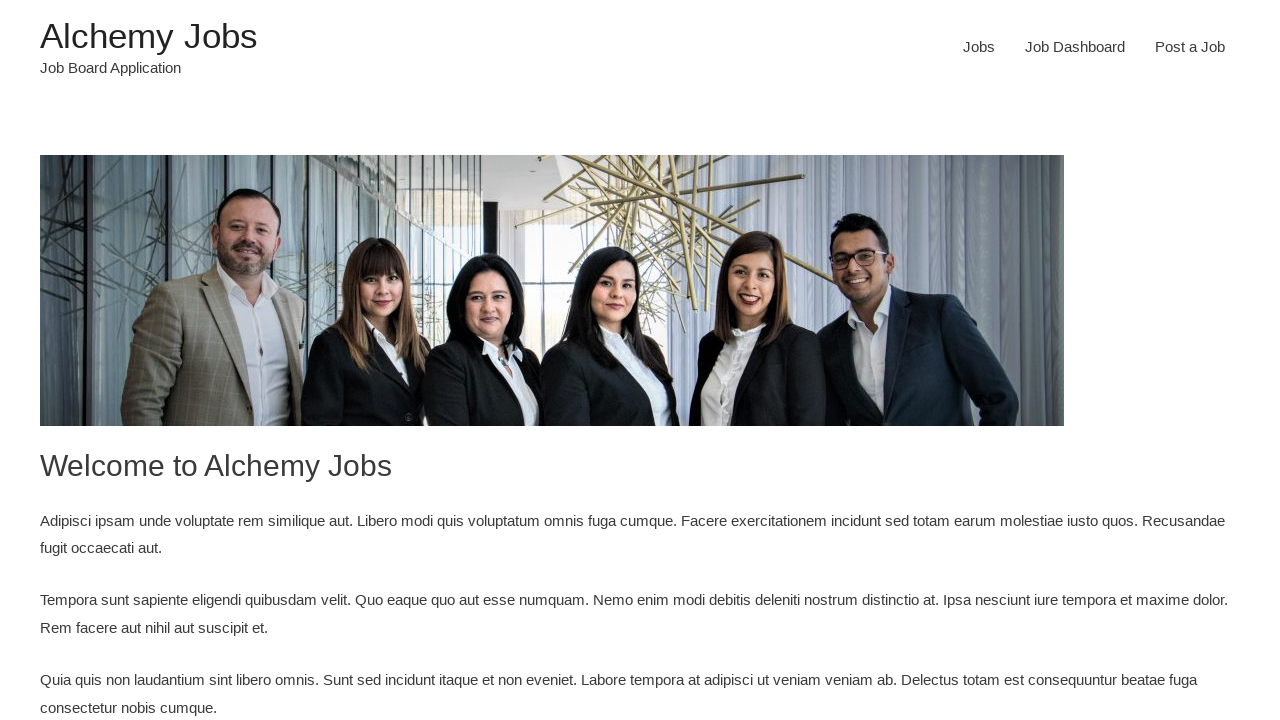

Clicked on the jobs page link at (979, 47) on a[href='https://alchemy.hguy.co/jobs/jobs/']
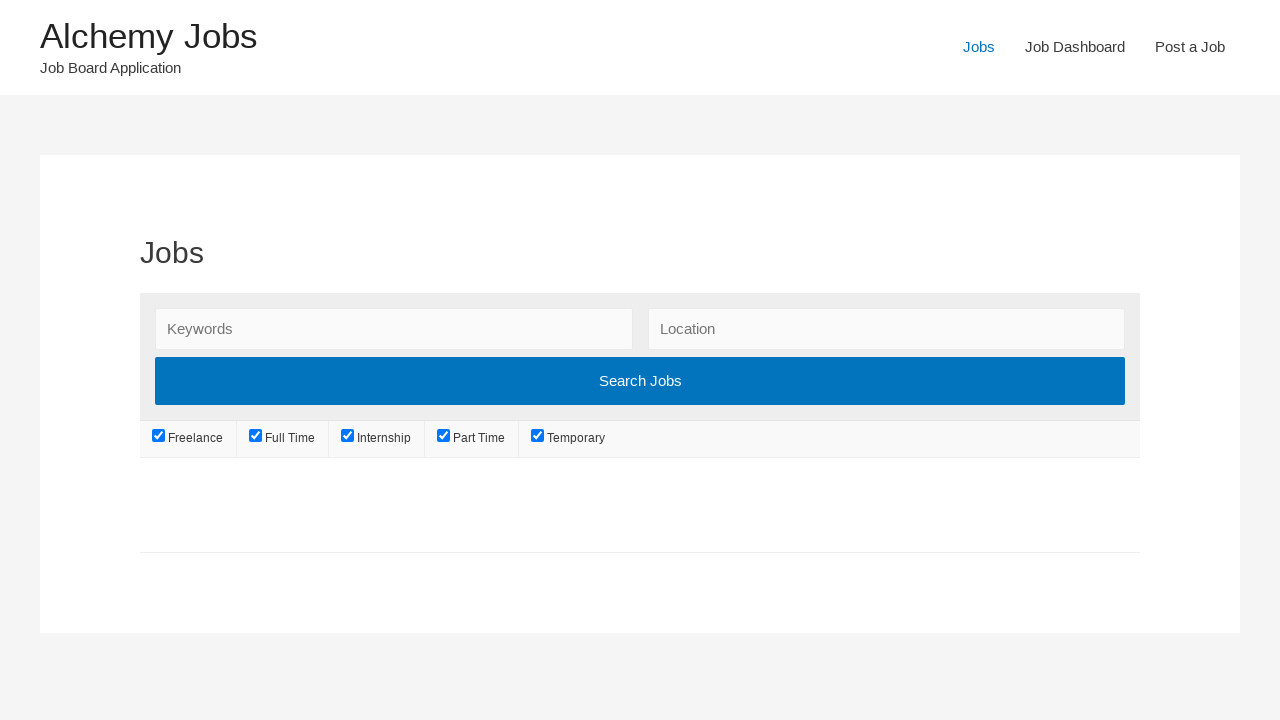

Jobs page loaded
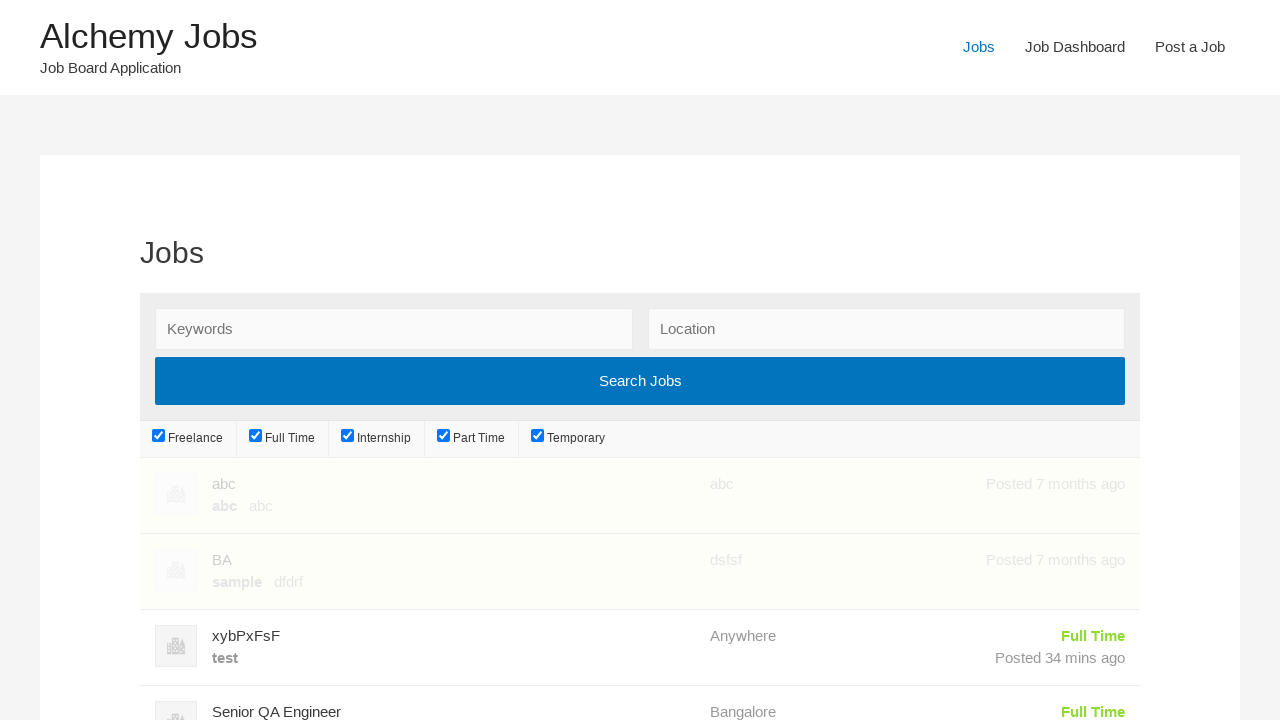

Filled search field with 'AutomationTester' on #search_keywords
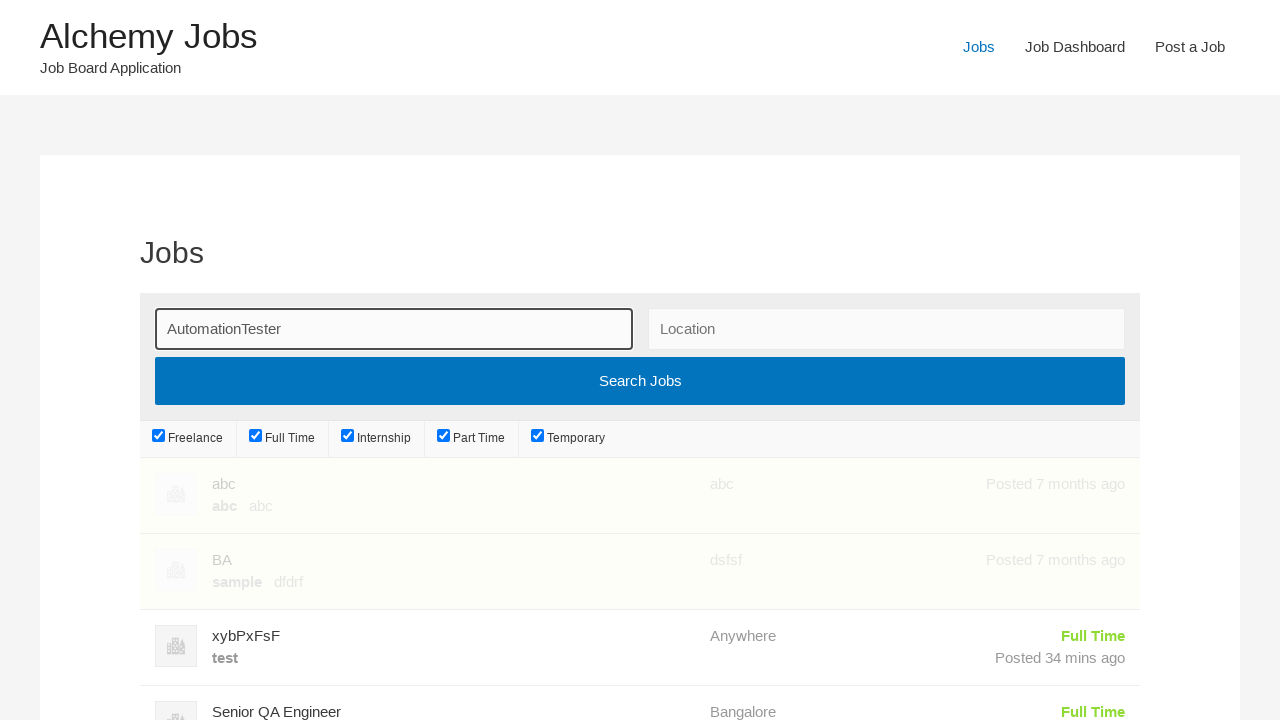

Clicked the search/submit button at (640, 381) on input[type='submit']
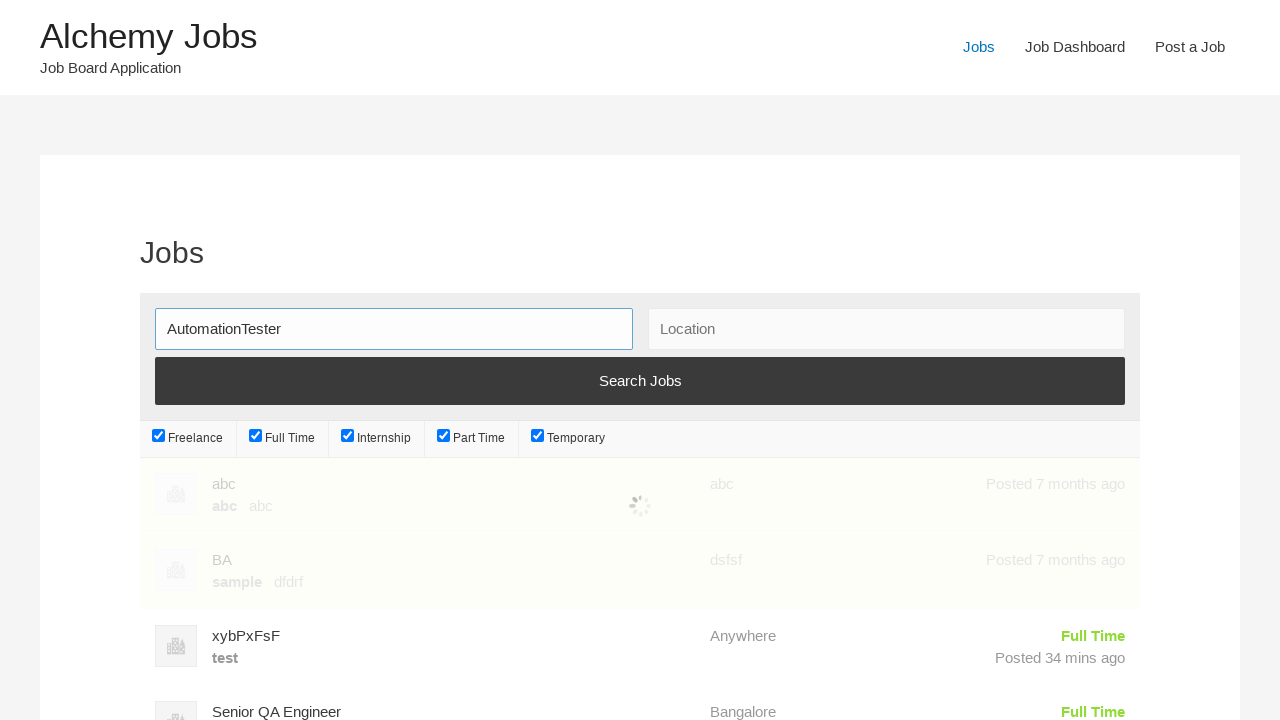

Search results loaded
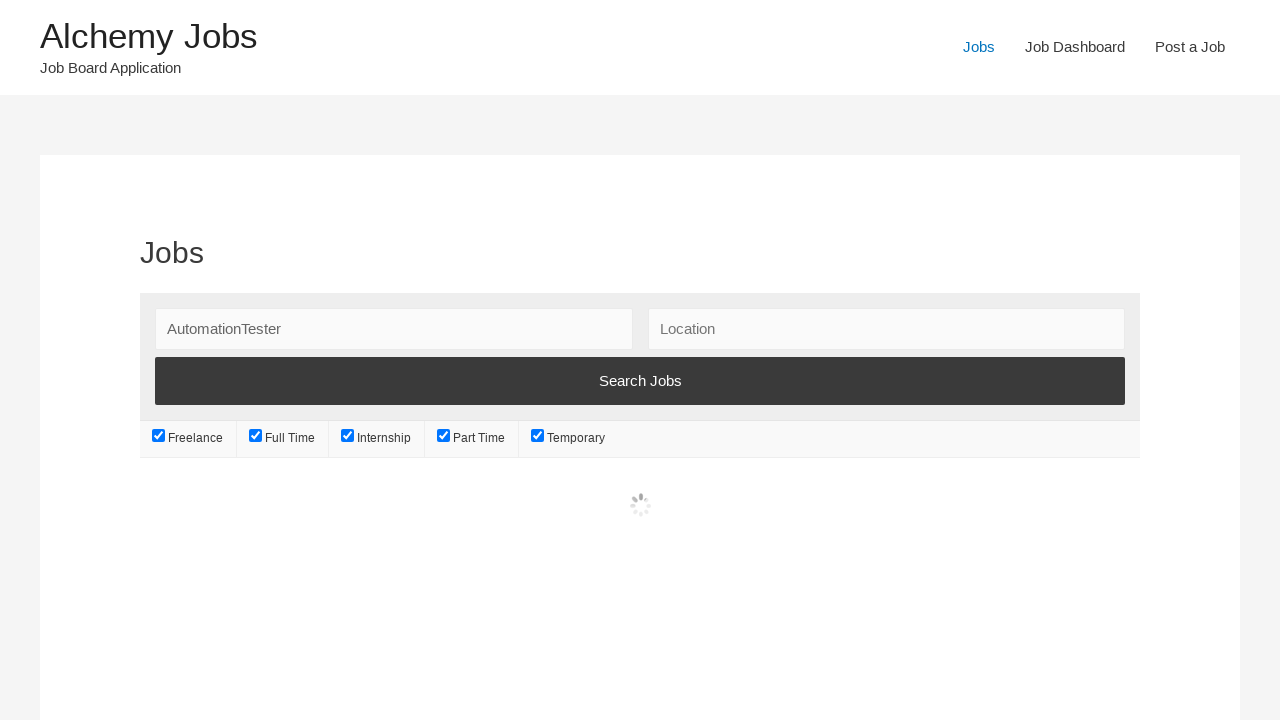

Clicked on a job position from search results at (433, 532) on div.position
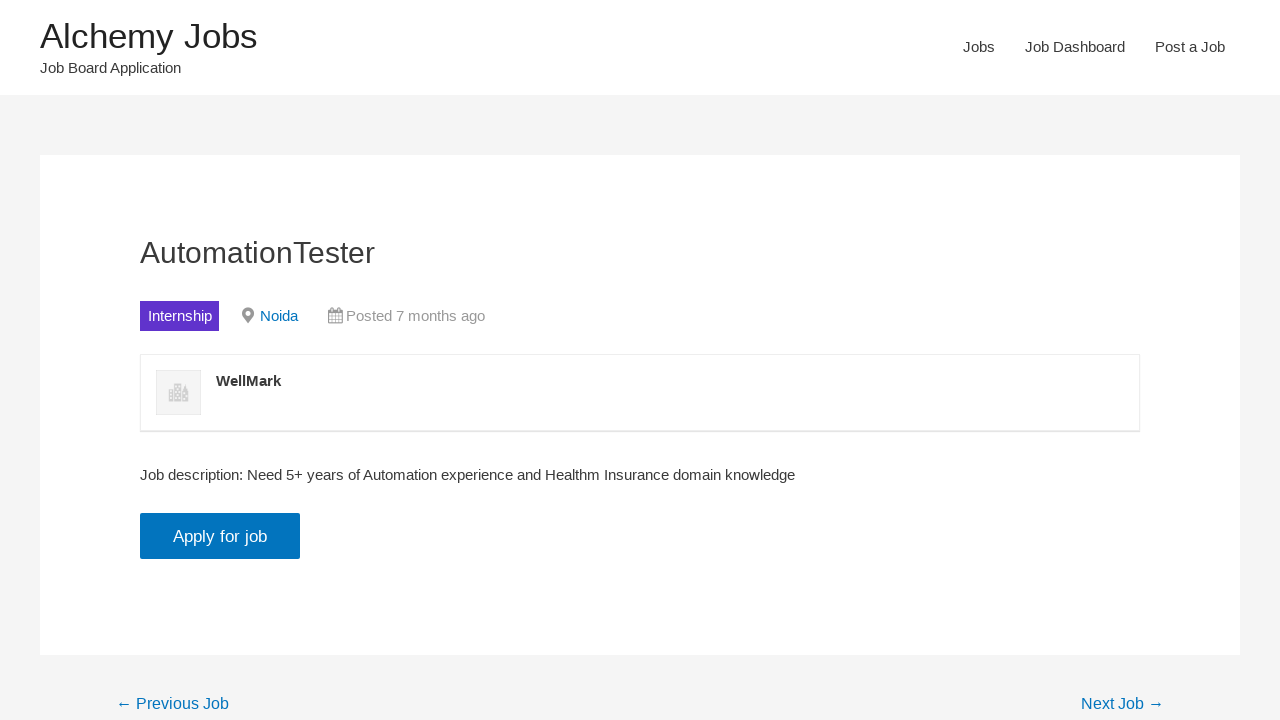

Clicked the apply button to submit job application at (220, 536) on .application_button.button
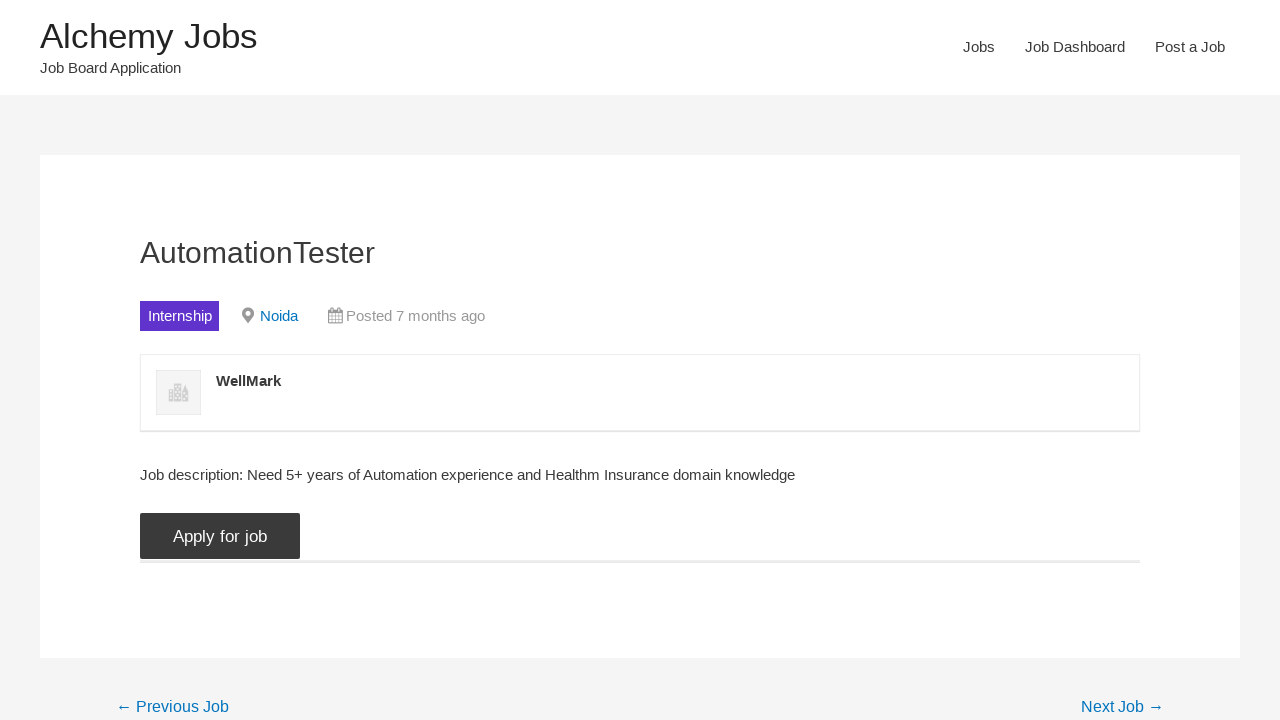

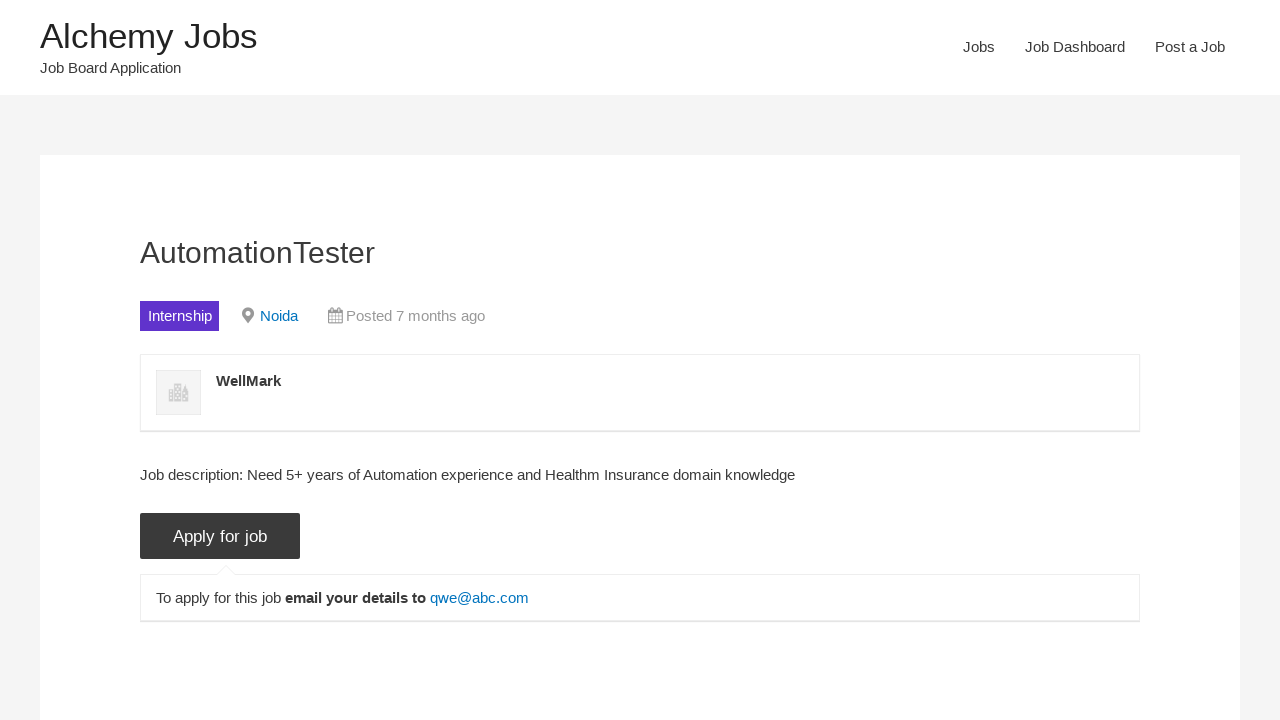